Tests login validation by attempting to submit the login form without entering any credentials and verifying the error message appears

Starting URL: https://login2.nextbasecrm.com/auth/?backurl=%2Fworkgroups%2F

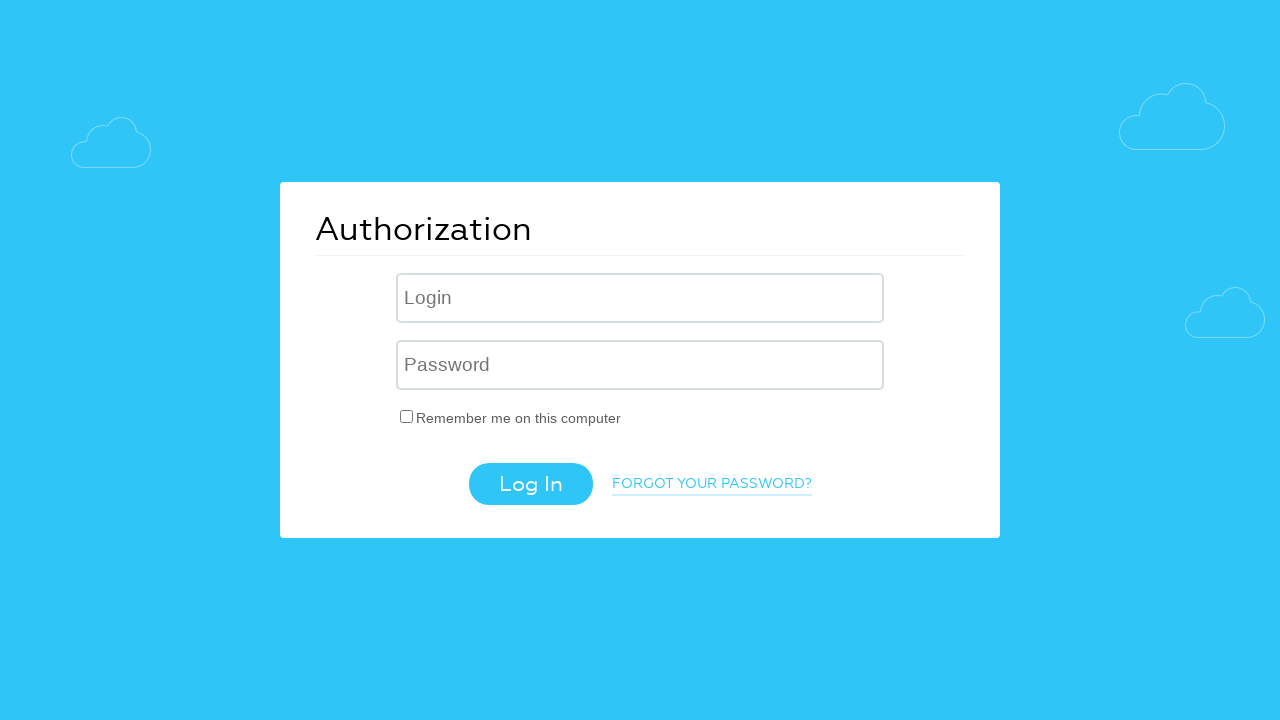

Clicked login submit button without entering any credentials at (530, 484) on input[type='submit']
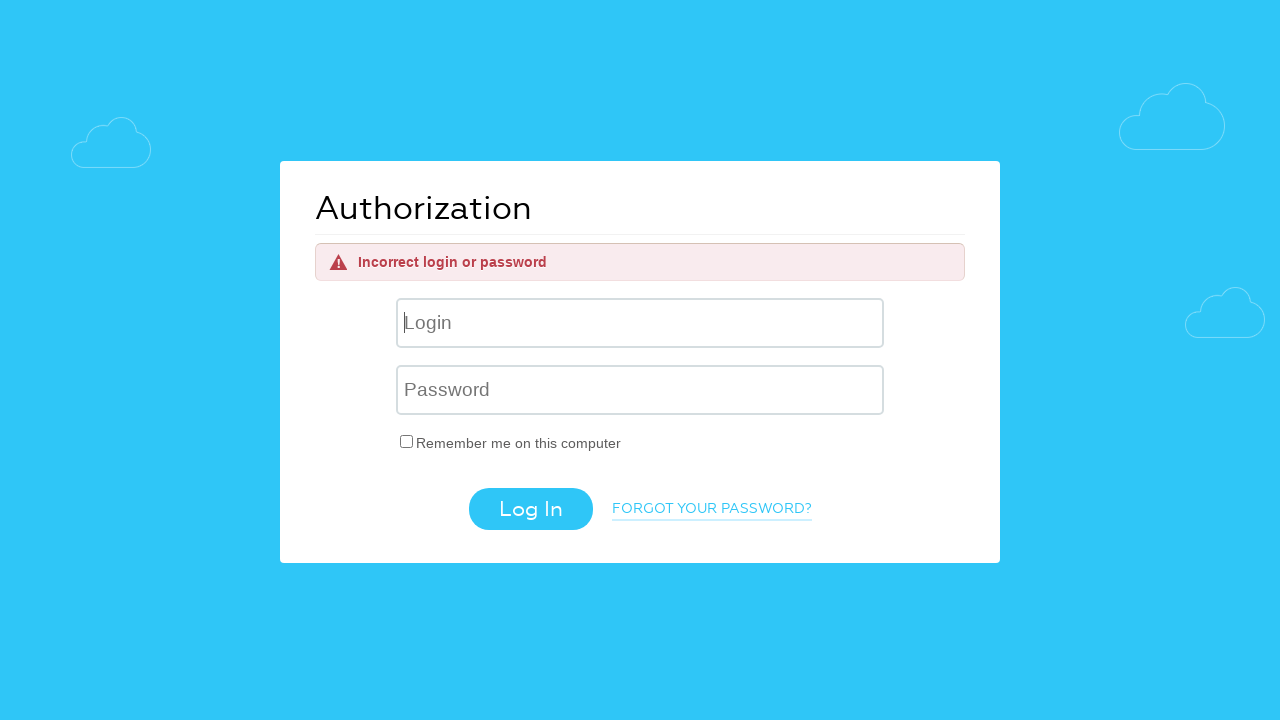

Error message appeared on the login form
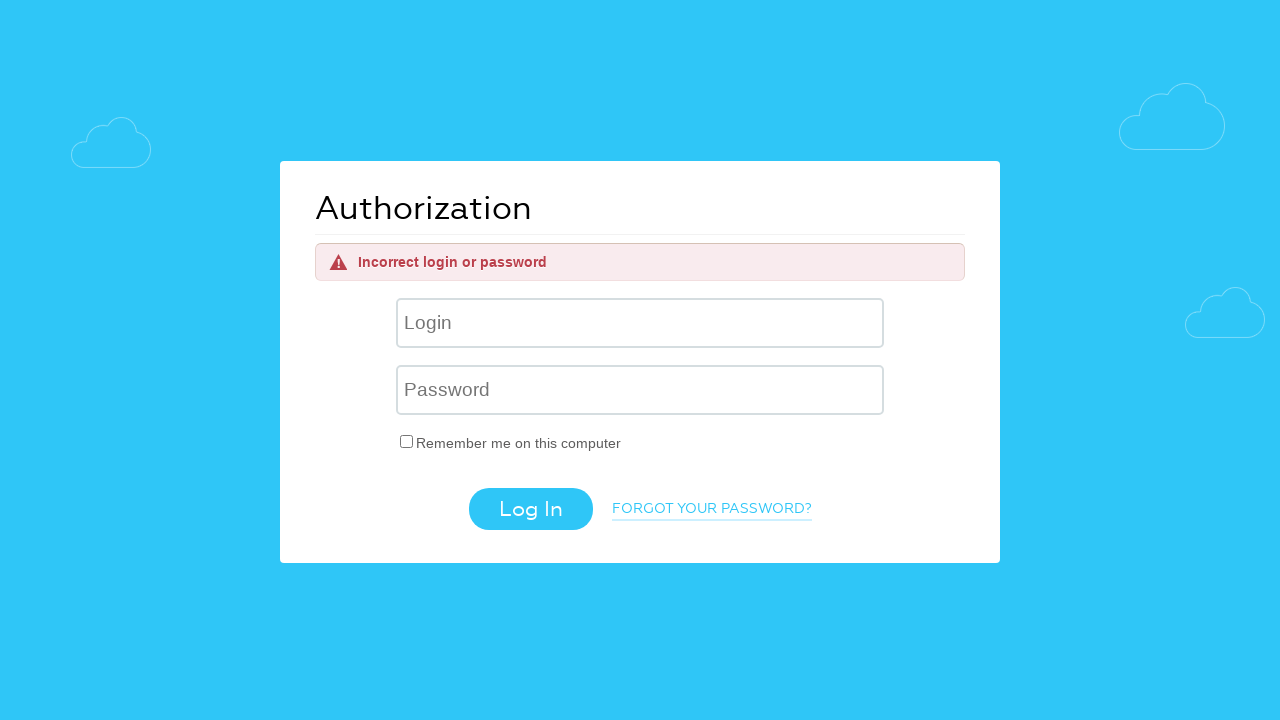

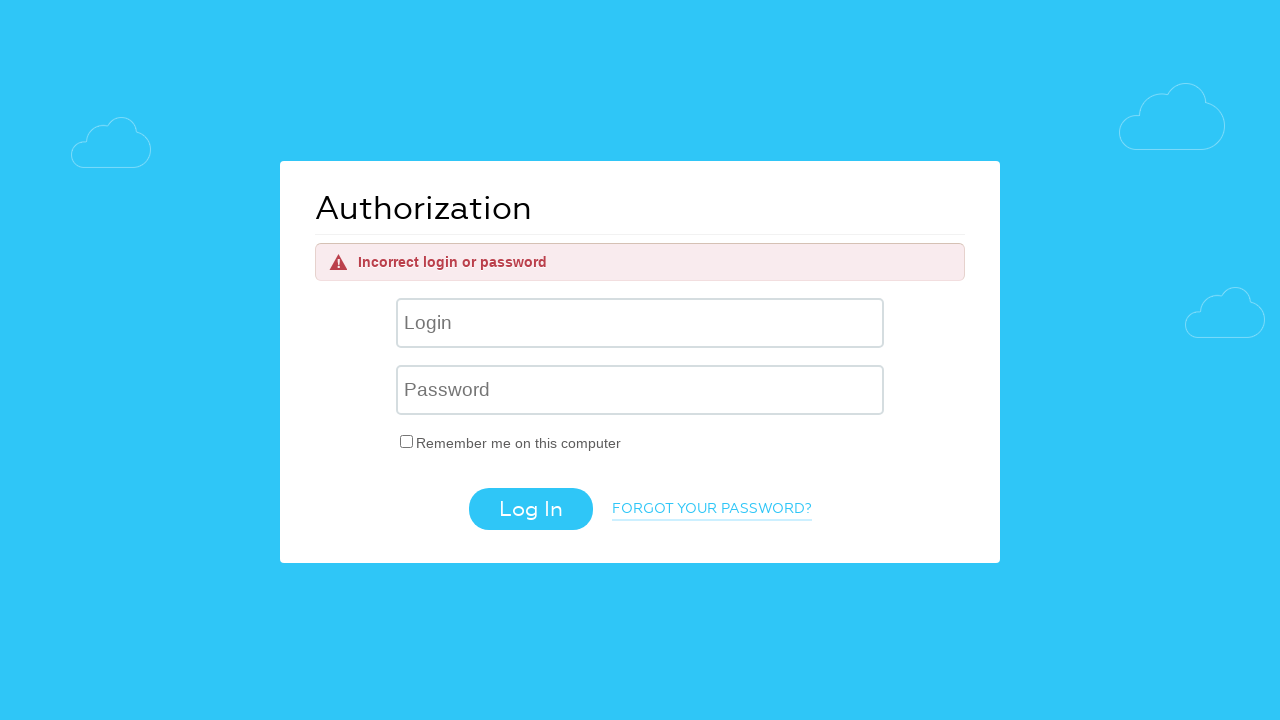